Tests dropdown menu selection by selecting year, month, and day values using three different selection methods (by index, by value, and by visible text)

Starting URL: https://testcenter.techproeducation.com/index.php?page=dropdown

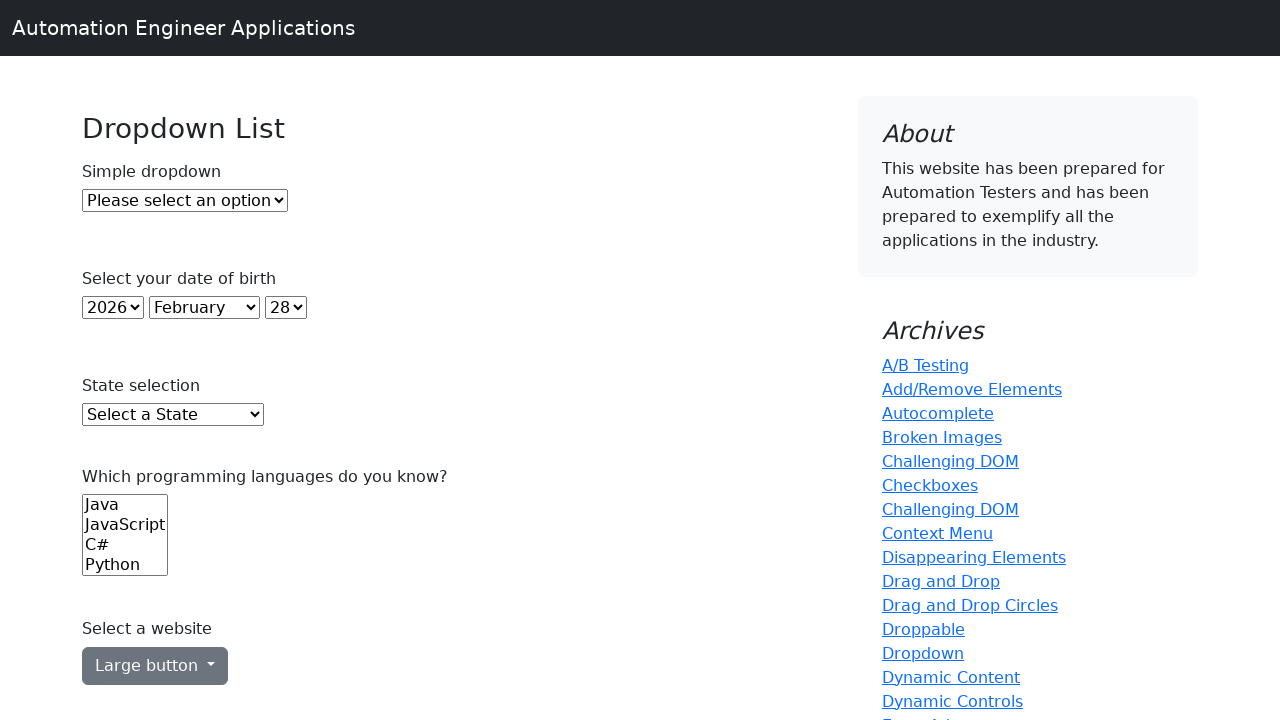

Selected year 2018 from year dropdown by index 5 on (//select)[2]
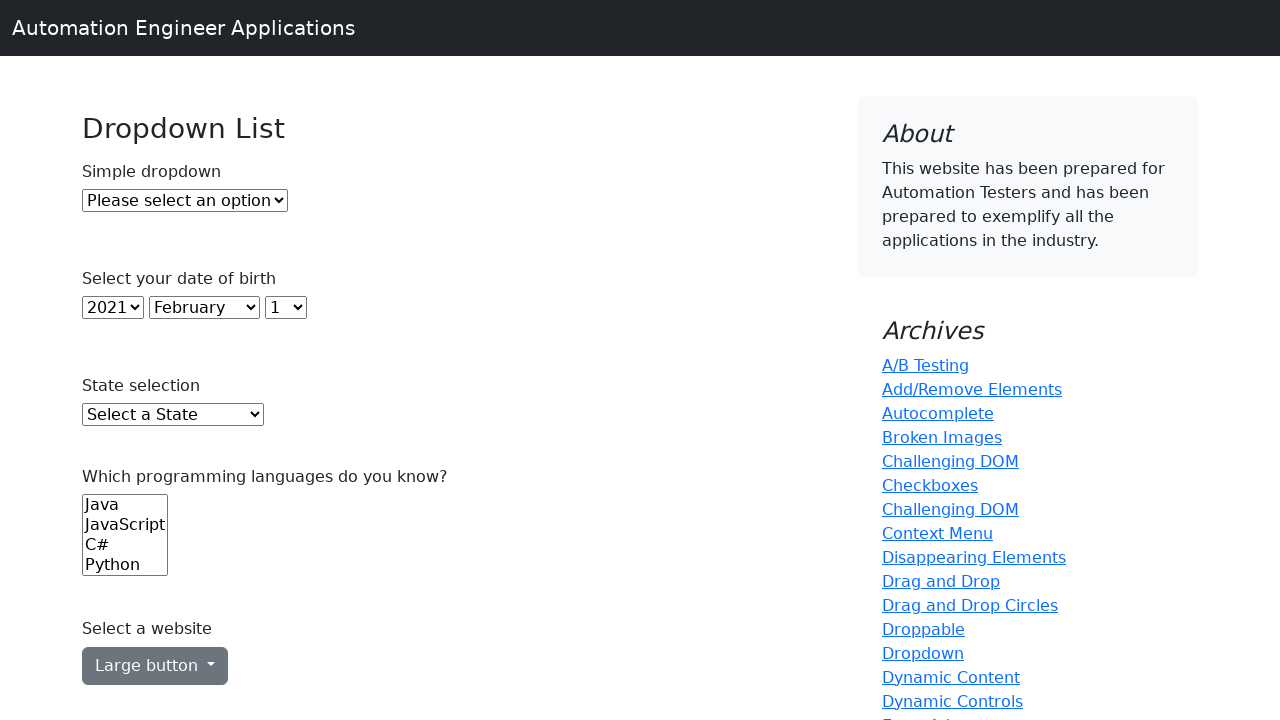

Selected month July (value '6') from month dropdown on (//select)[3]
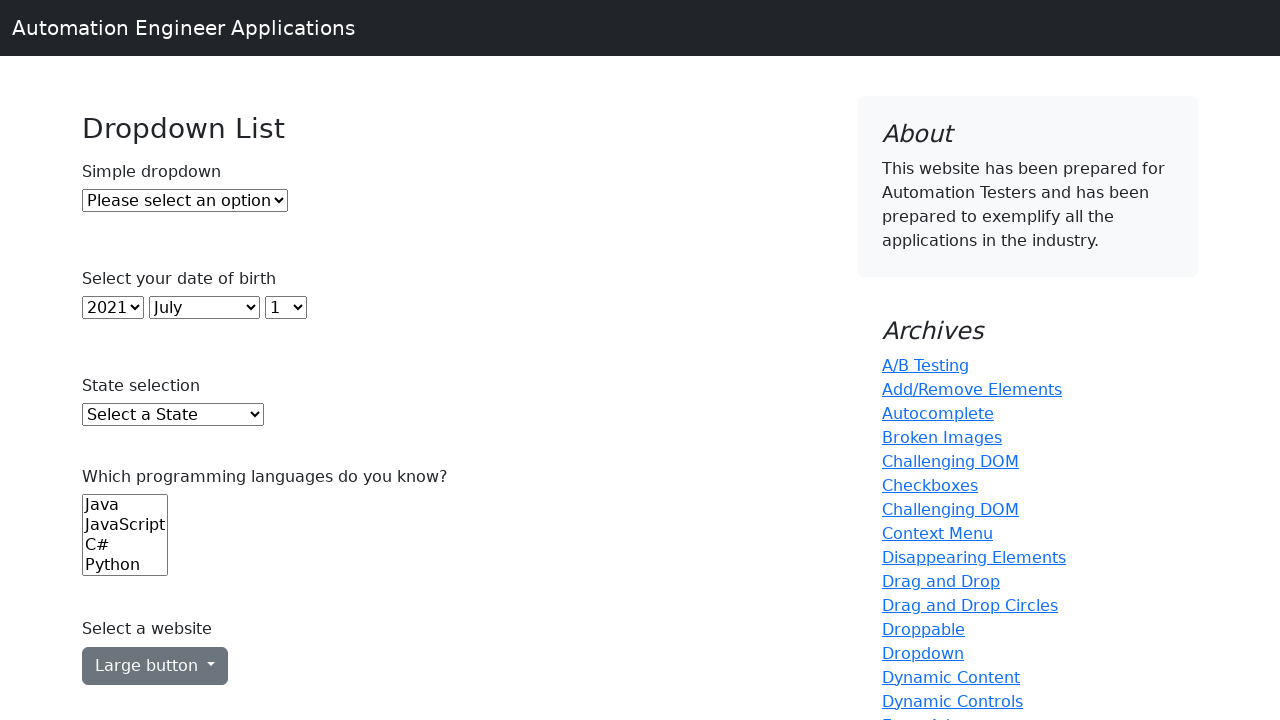

Selected day 15 from day dropdown by visible text on (//select)[4]
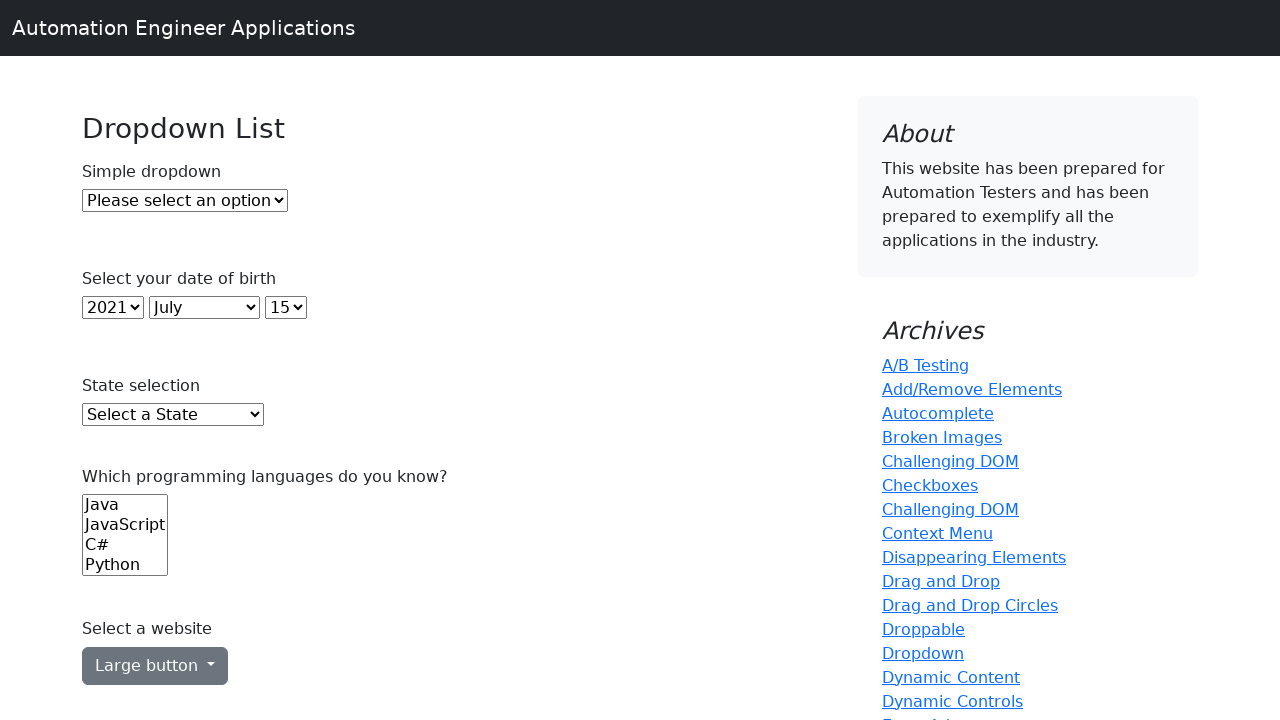

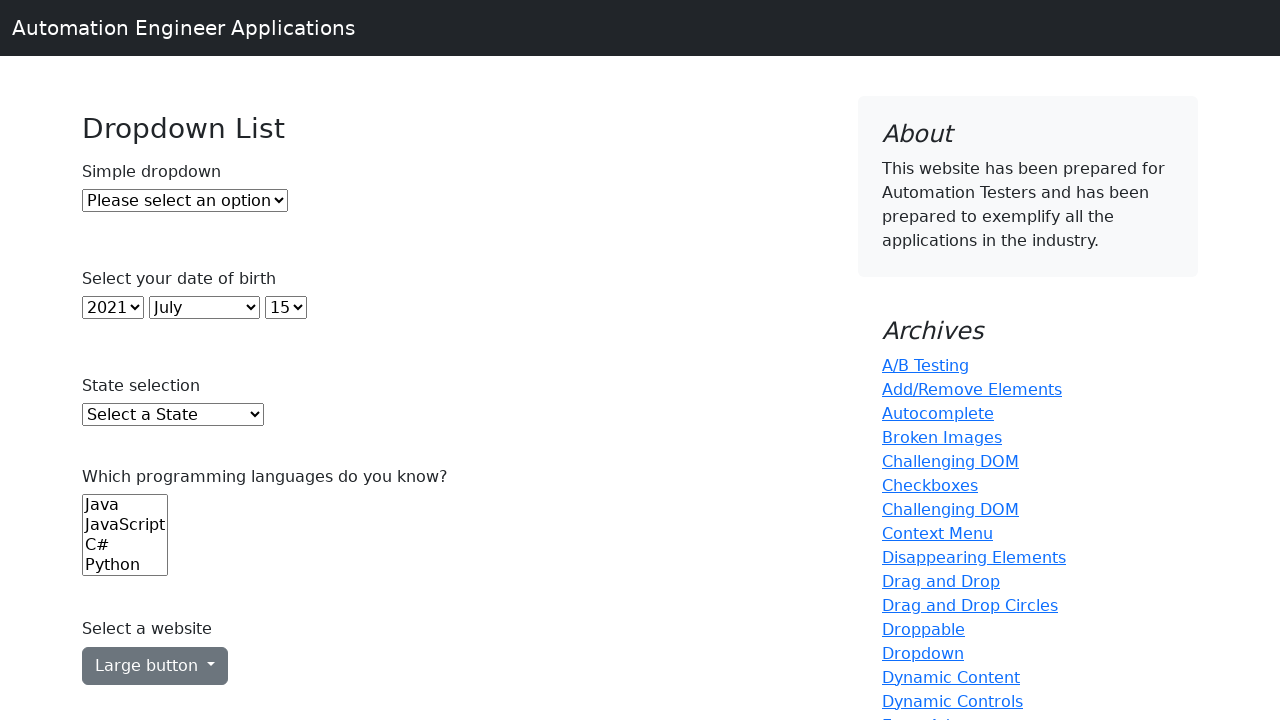